Tests login form validation with invalid password by attempting to login with wrong password and verifying error message

Starting URL: https://www.saucedemo.com/

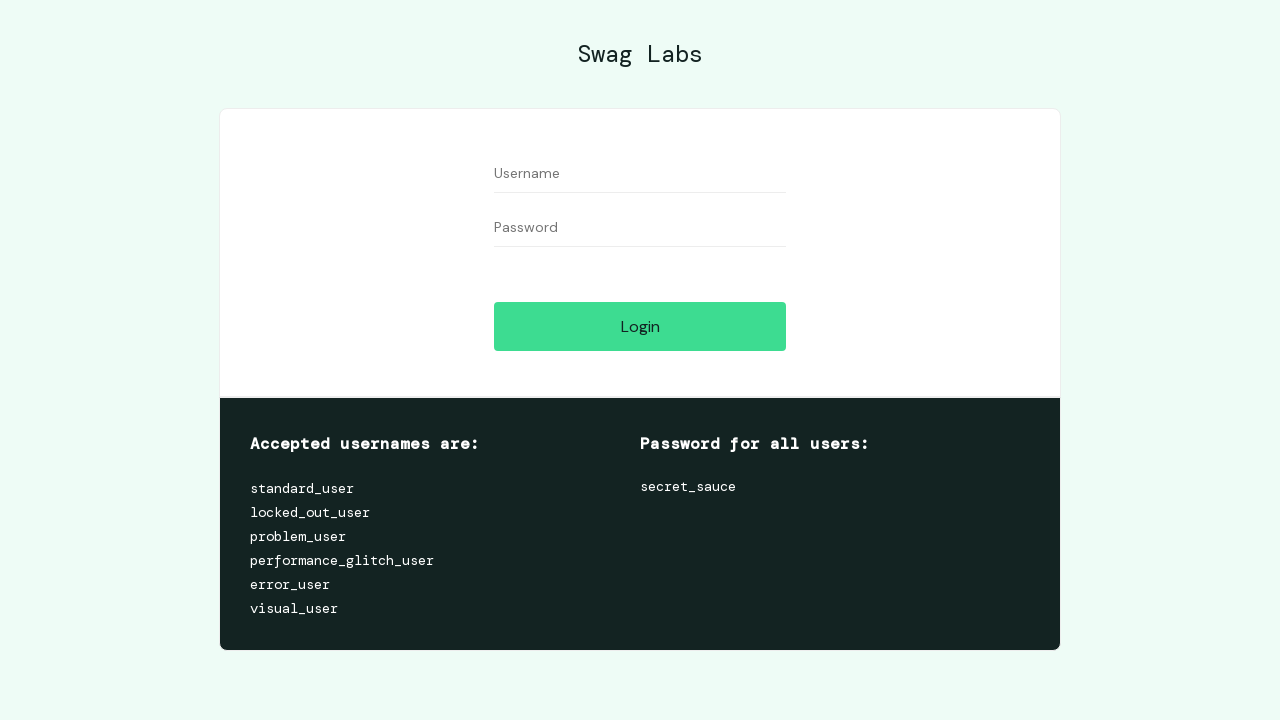

Filled username field with 'standard_user' on #user-name
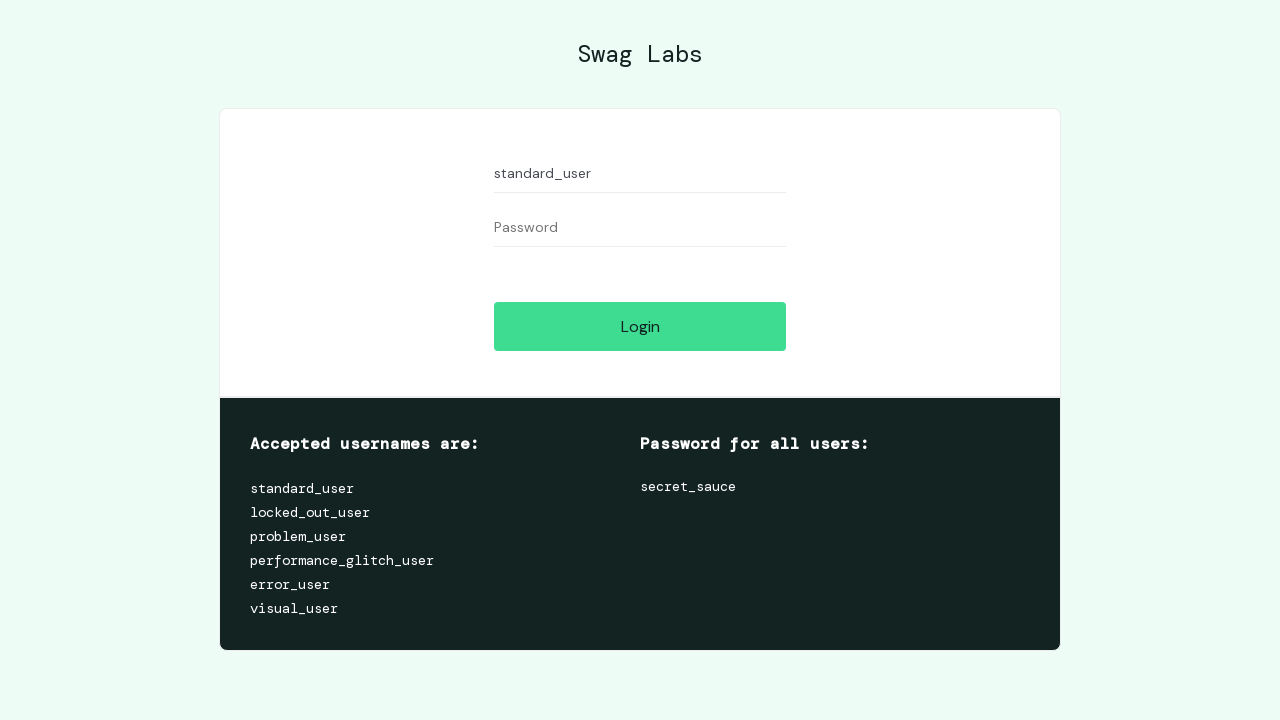

Filled password field with 'wrongpass' on #password
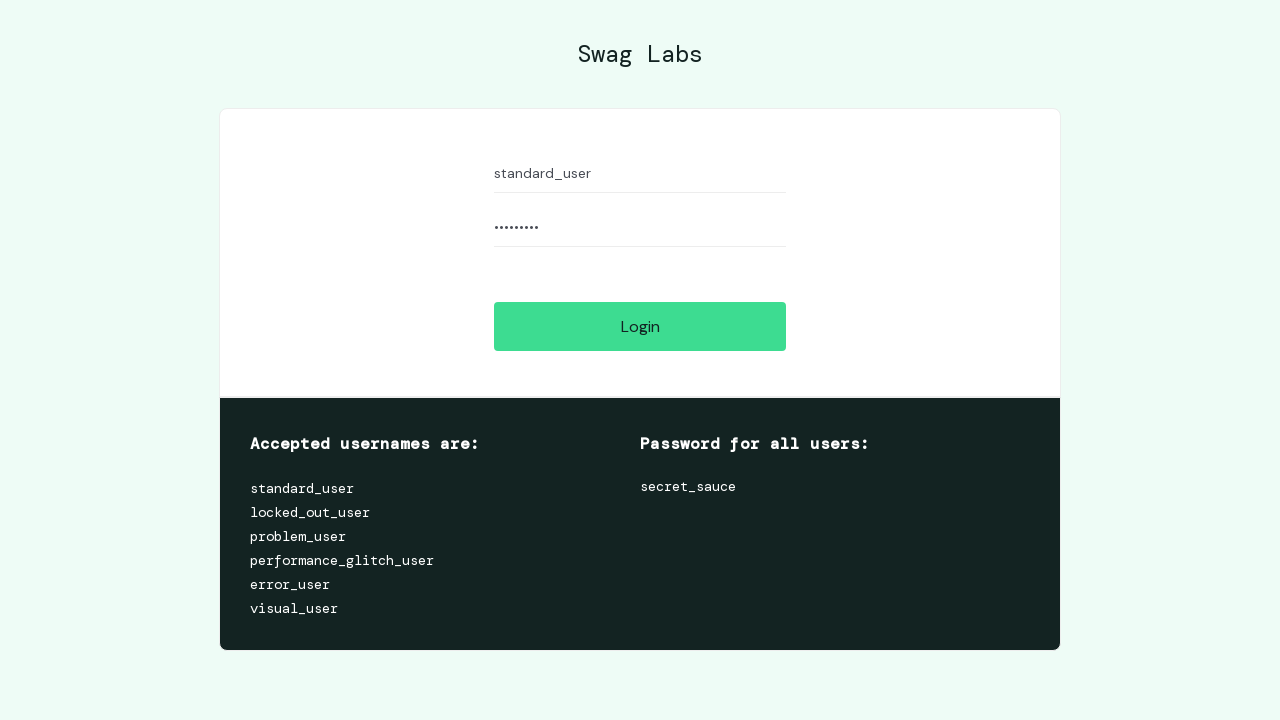

Clicked login button at (640, 326) on #login-button
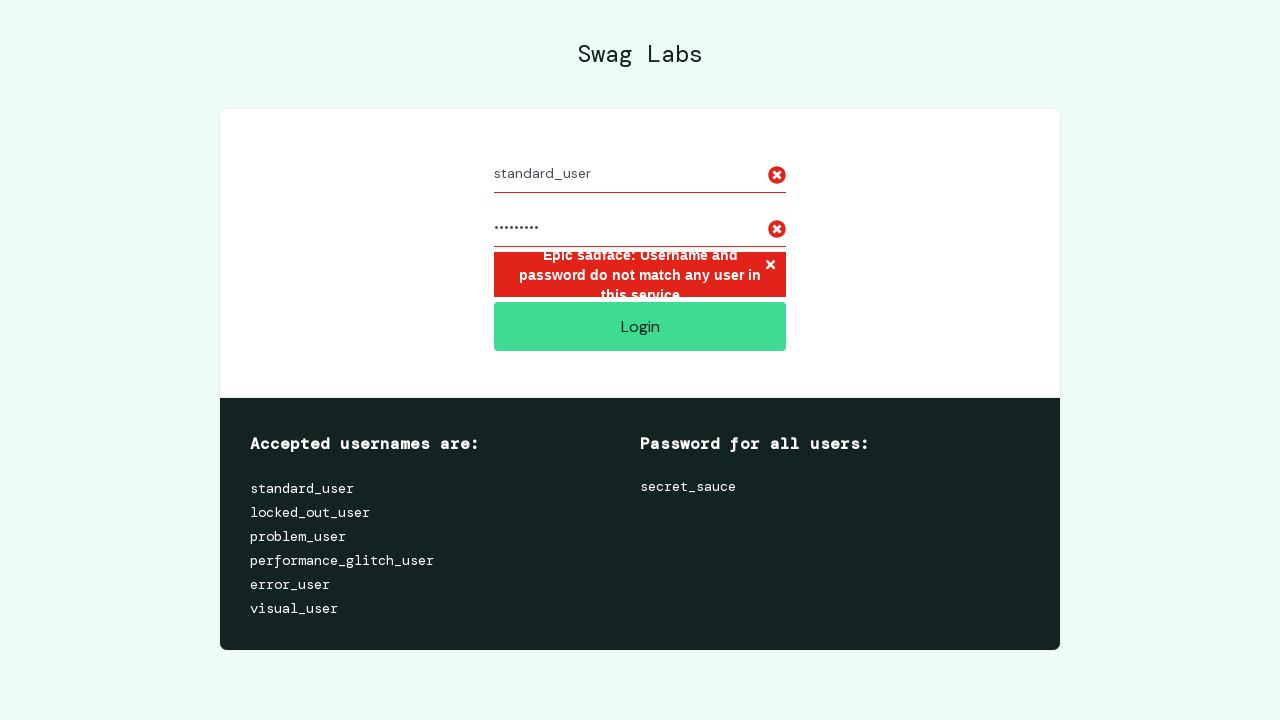

Error message appeared on login form
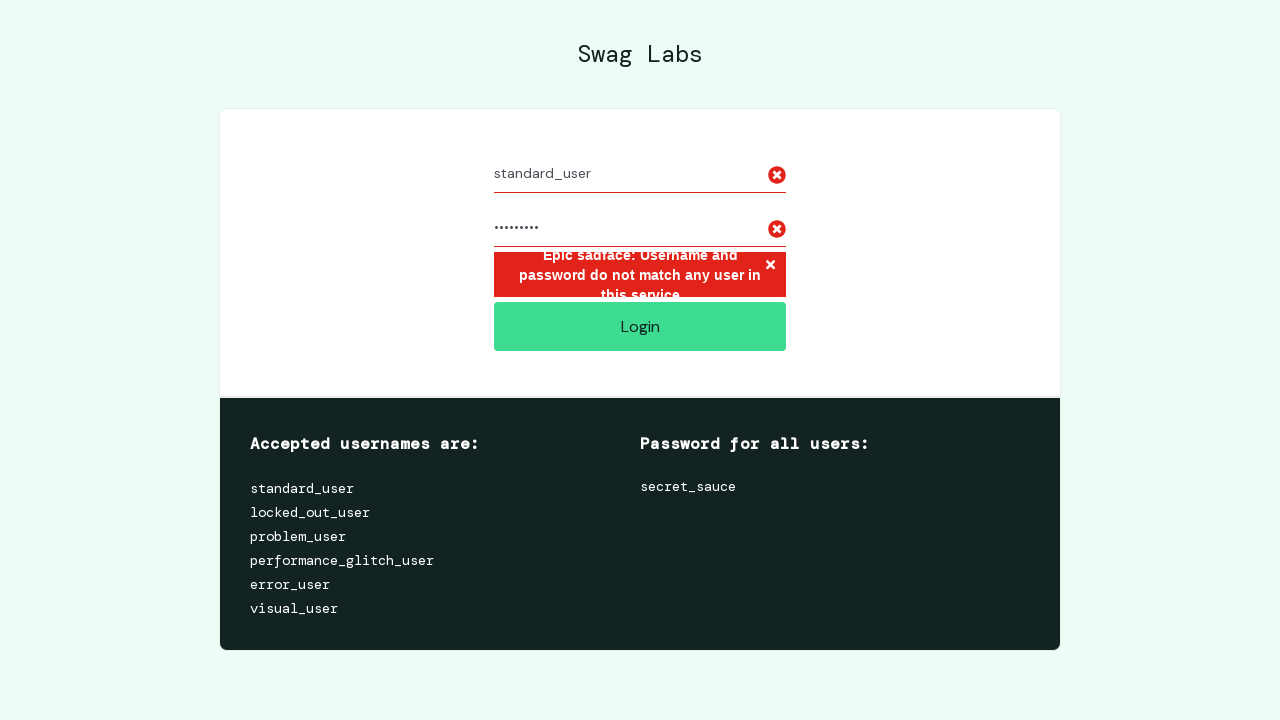

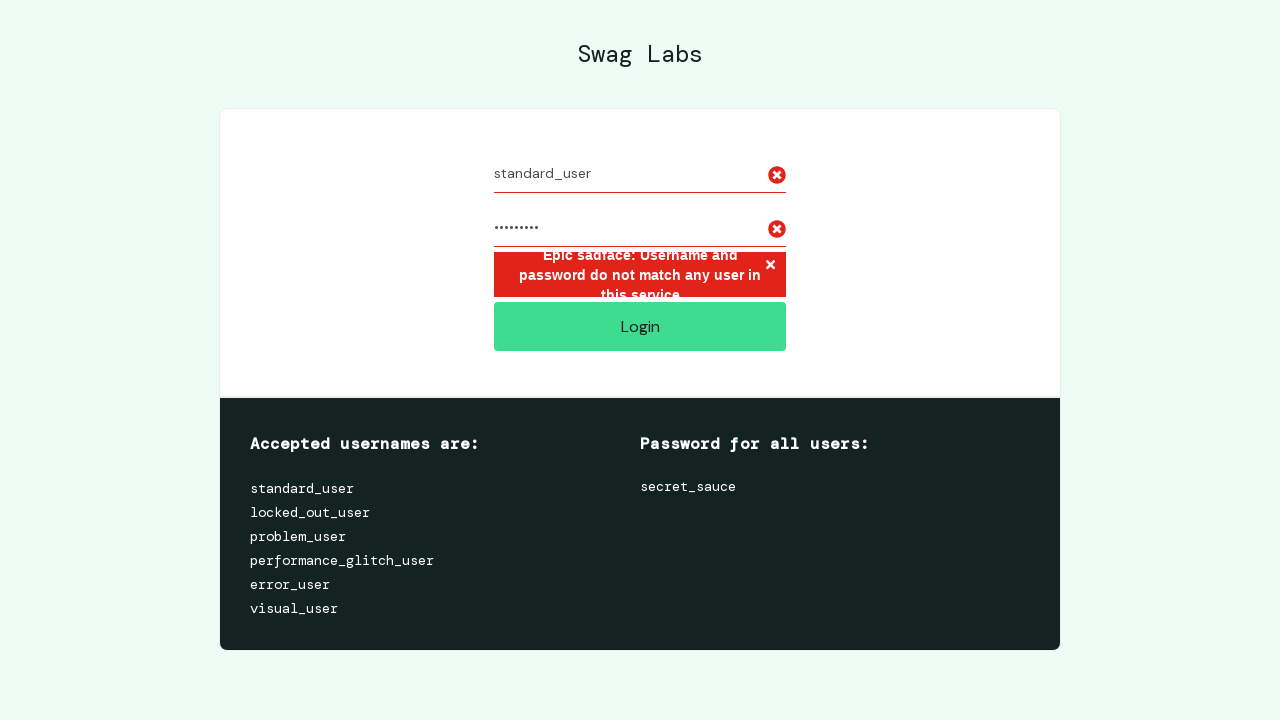